Tests the Python.org search functionality by searching for "pycon" and verifying that results are returned.

Starting URL: http://www.python.org

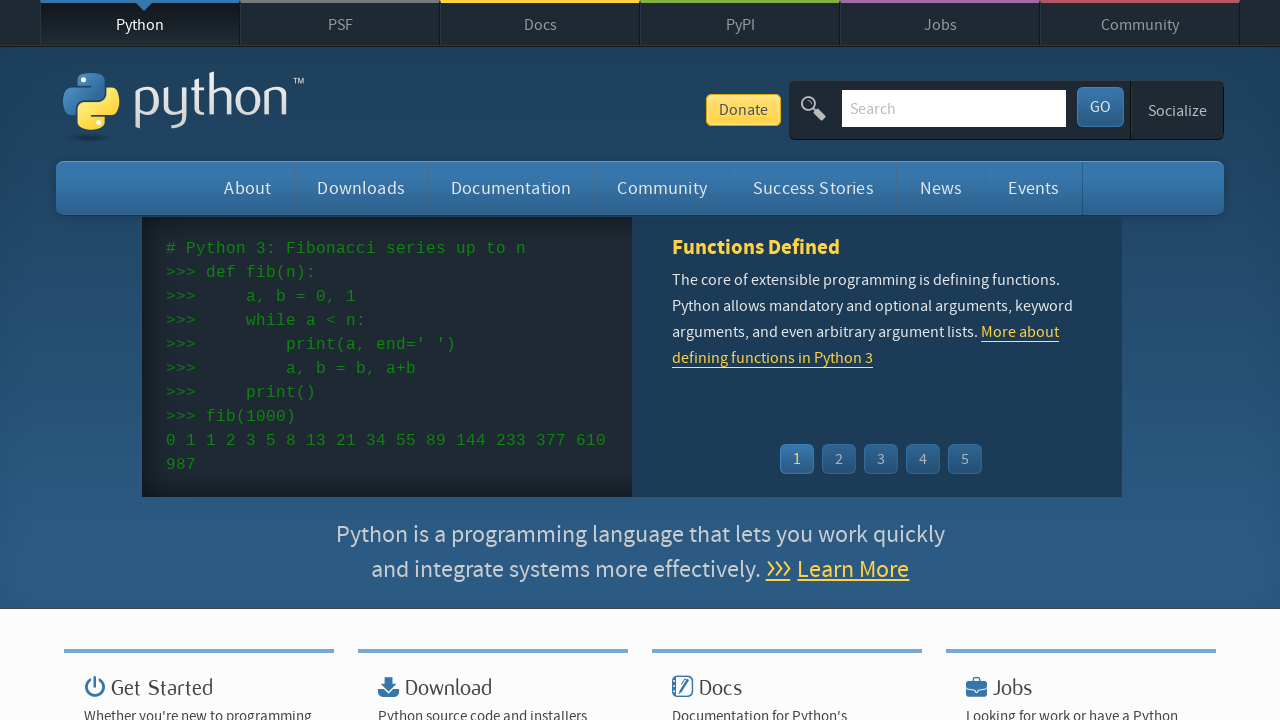

Verified 'Python' is in page title
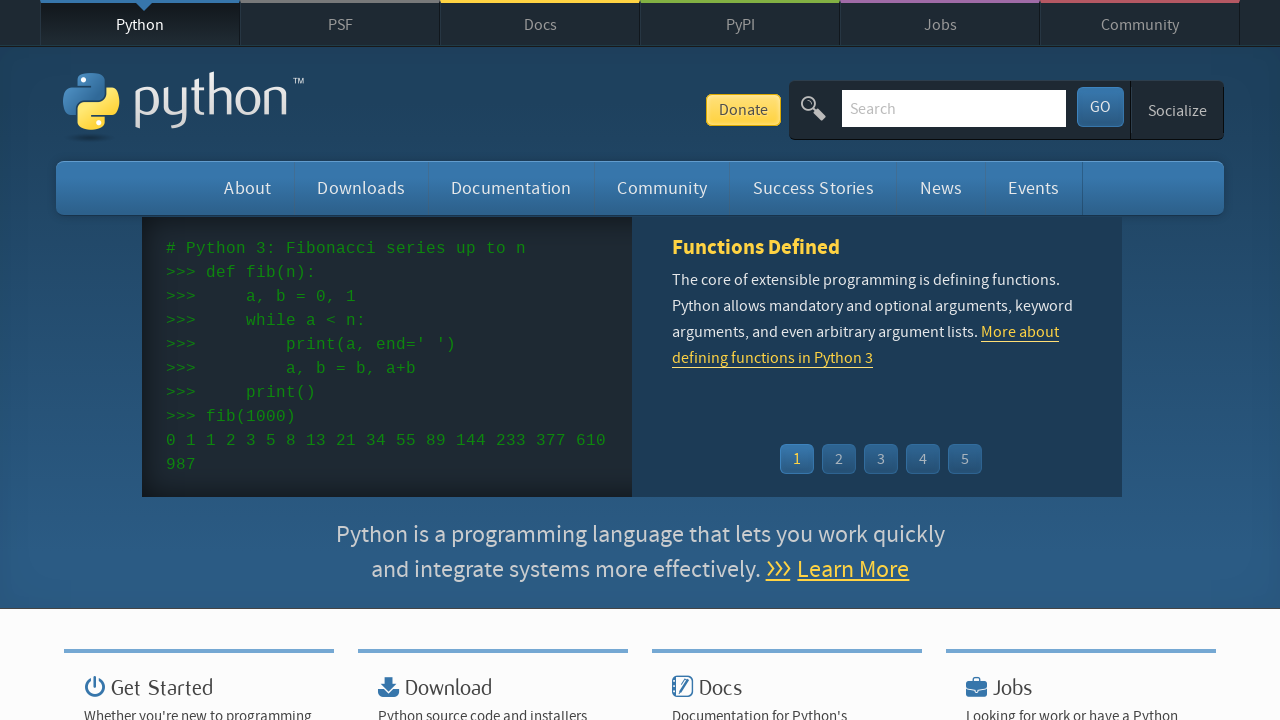

Located search box input element
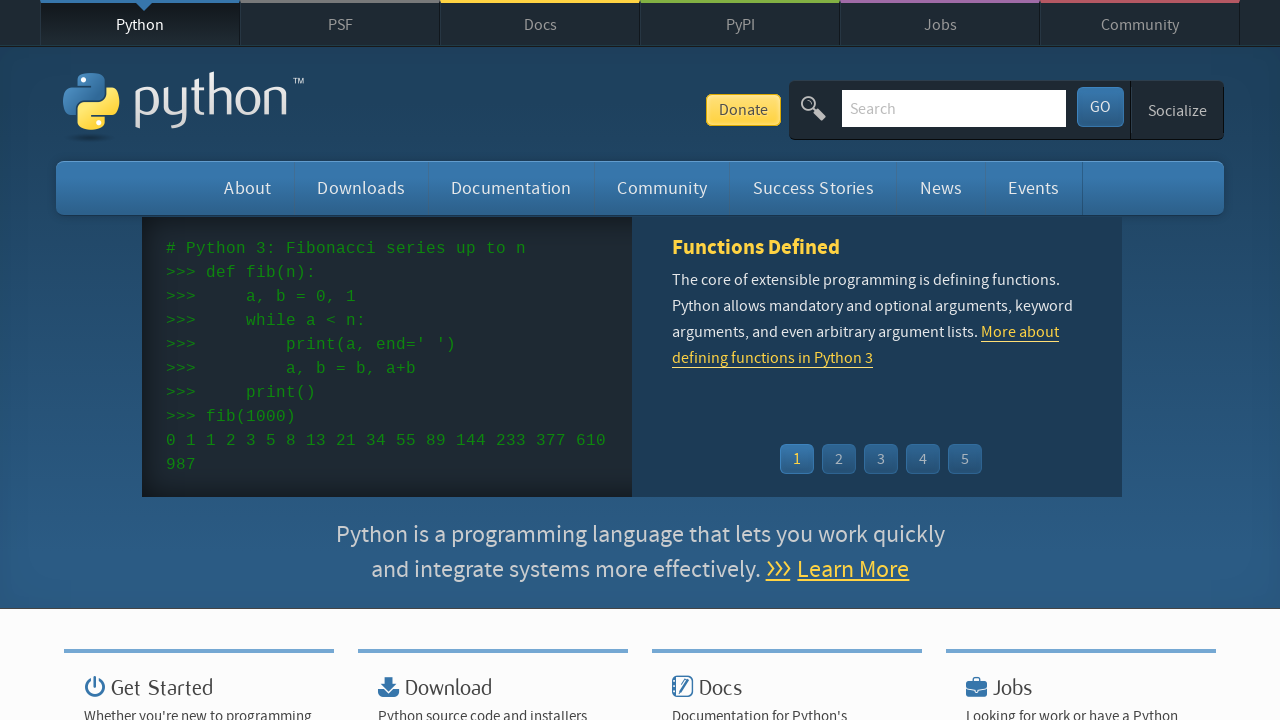

Cleared search box on input[name='q']
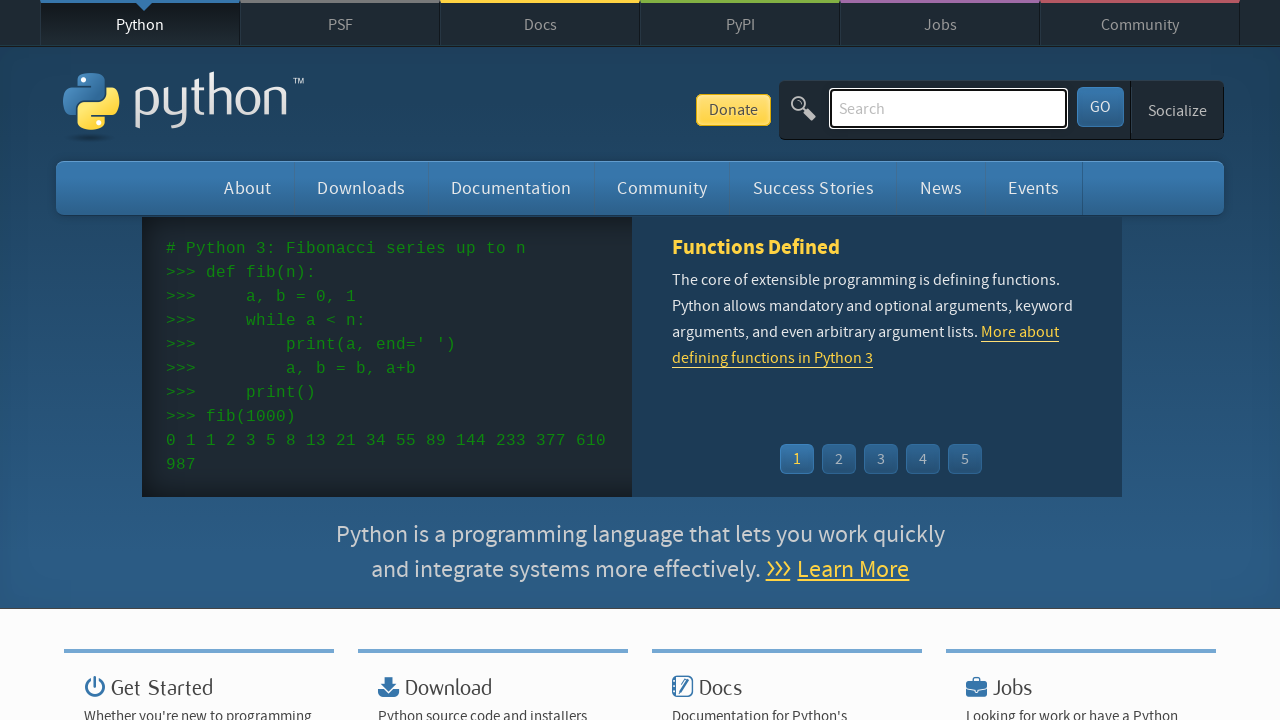

Filled search box with 'pycon' on input[name='q']
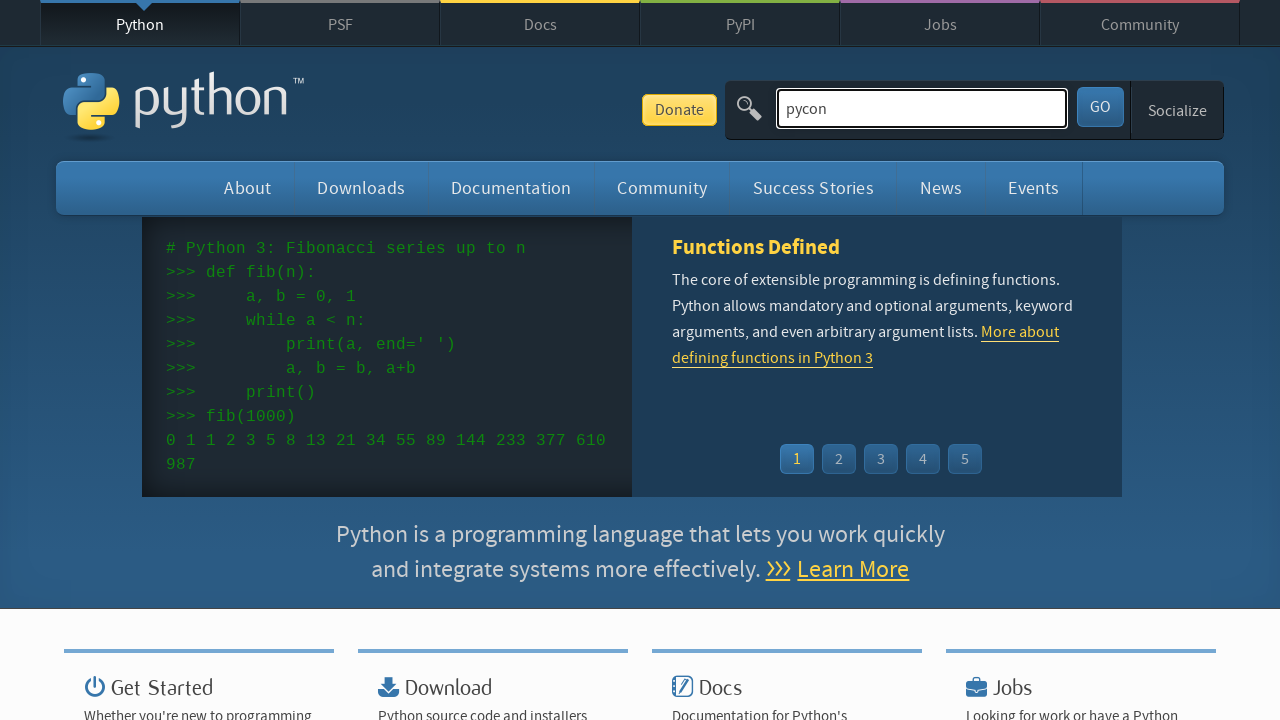

Pressed Enter to submit search for 'pycon' on input[name='q']
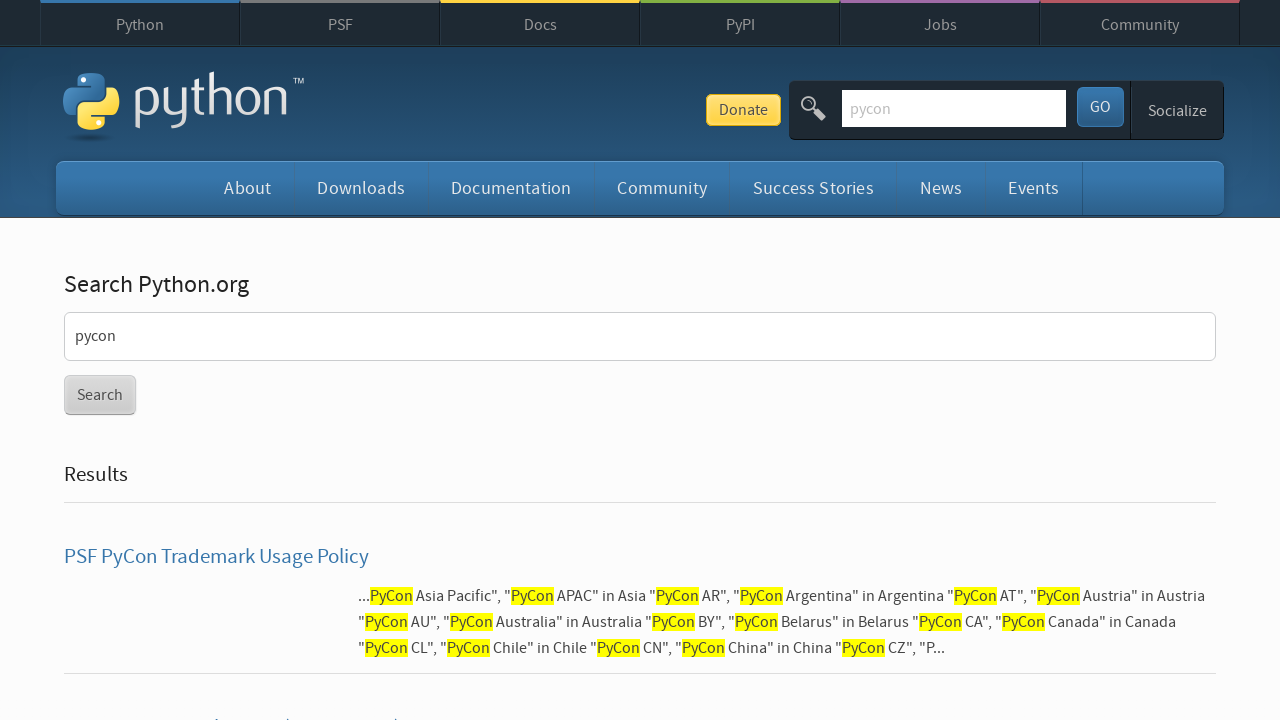

Waited for page to load after search submission
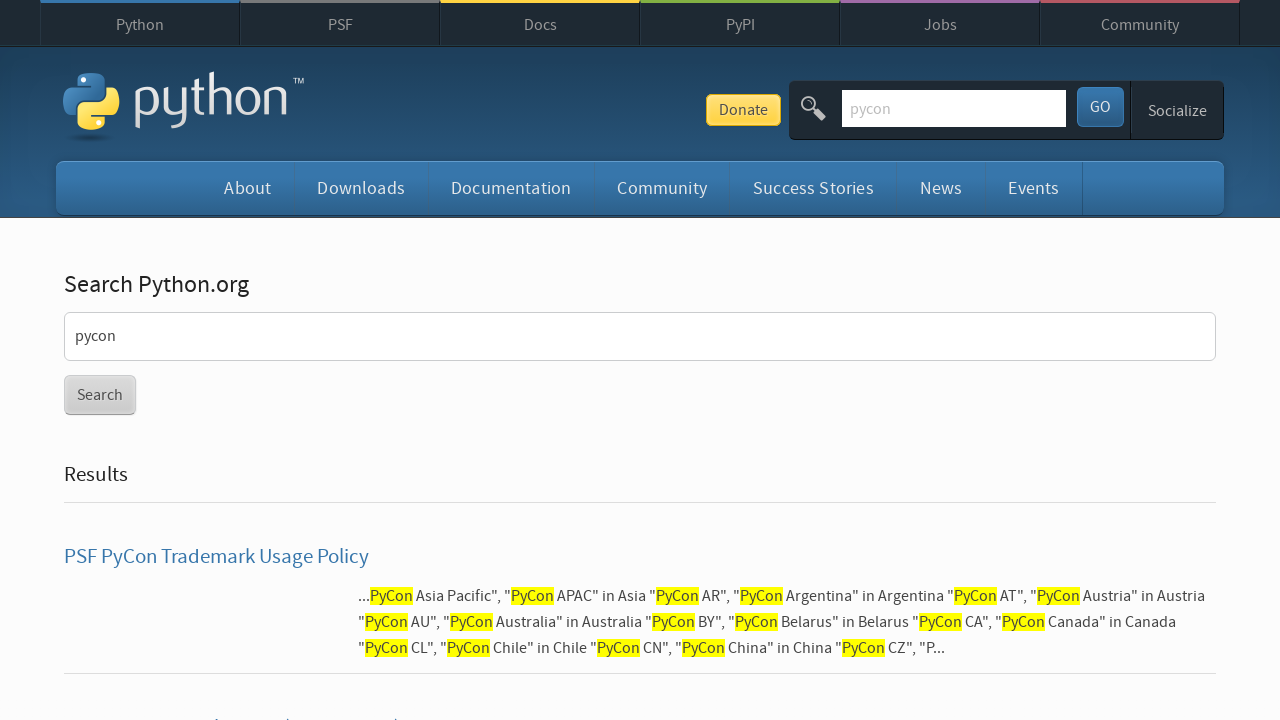

Verified search results were found (no 'No results found' message)
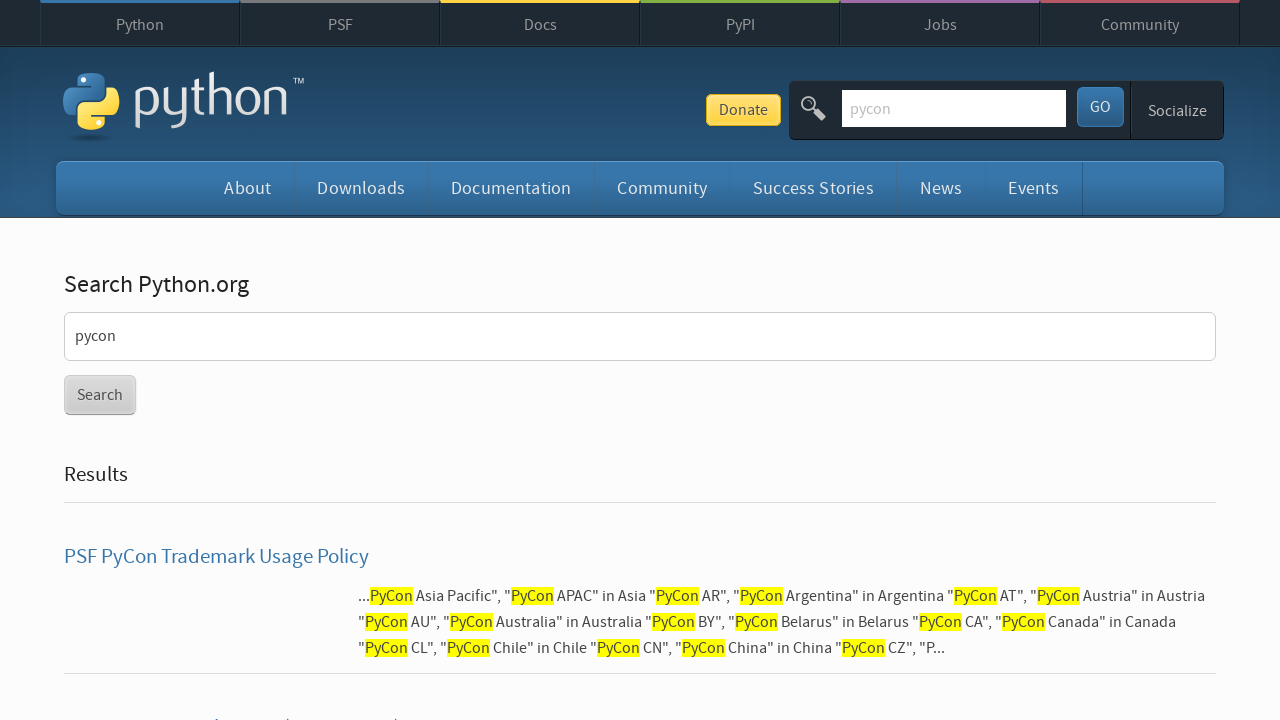

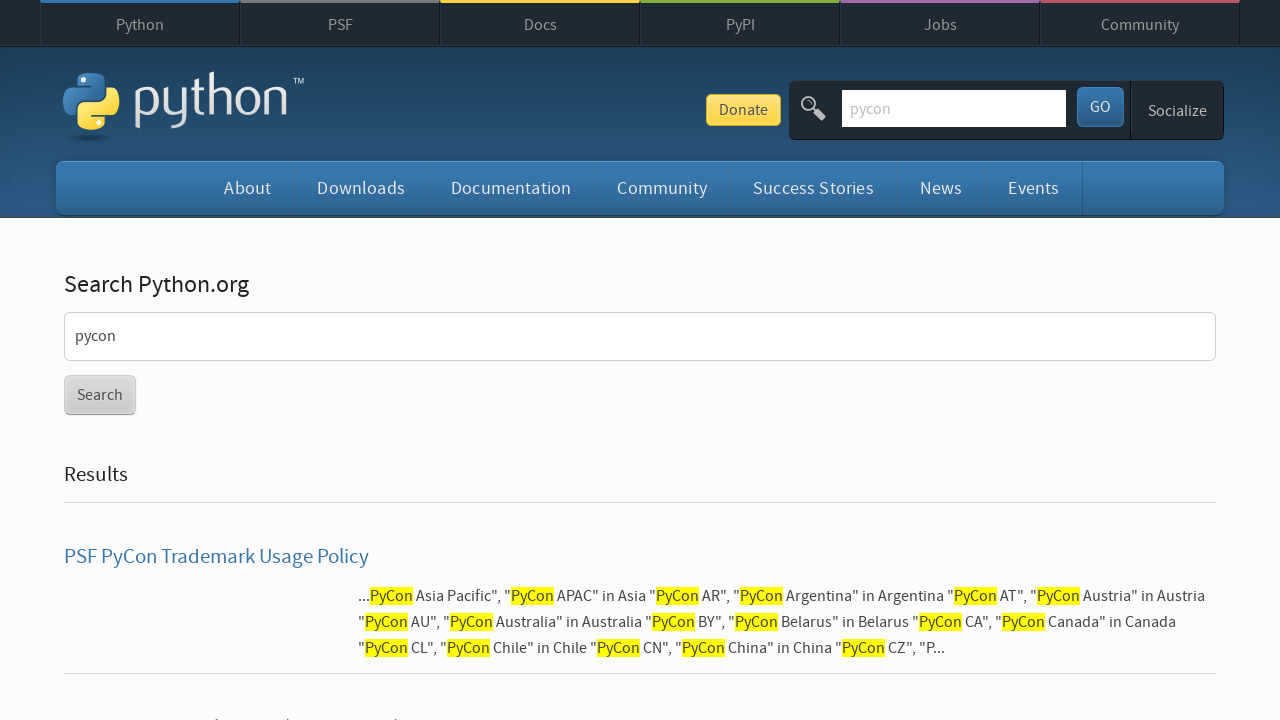